Tests page navigation functionality by navigating between pages, going back and forward in browser history, and reloading the page

Starting URL: https://playwright.dev/docs/intro

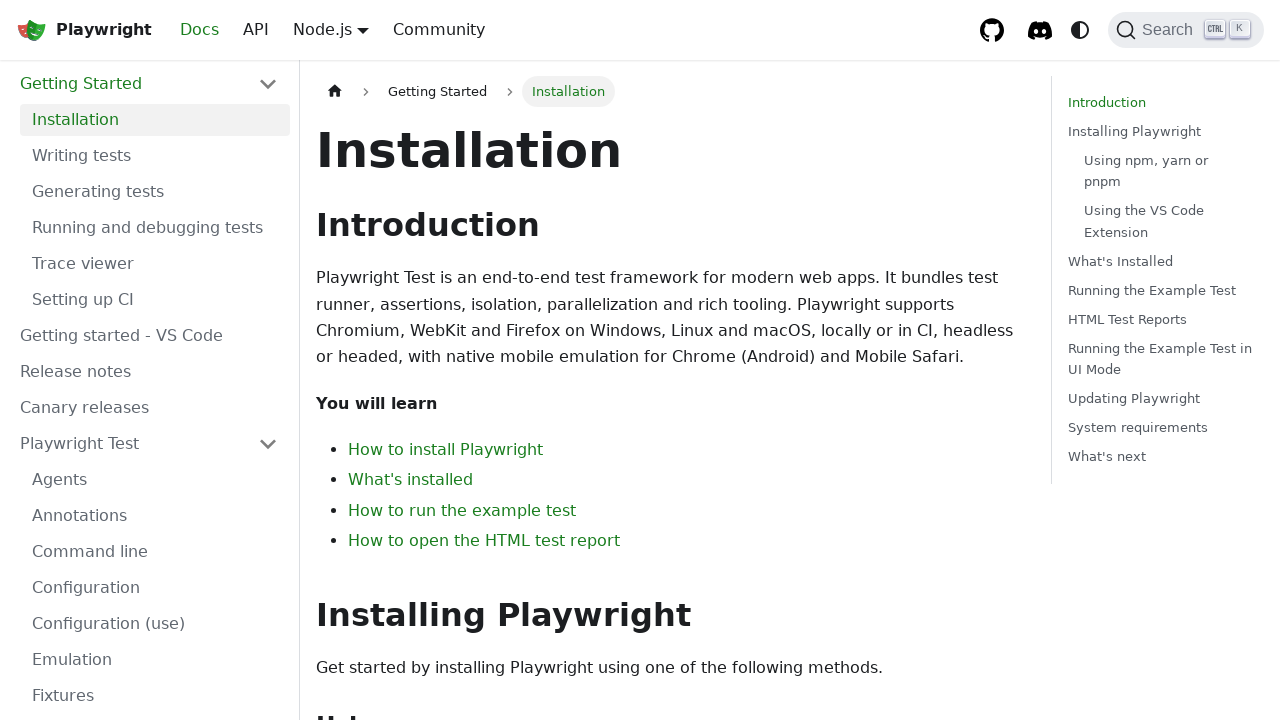

Navigated to Playwright API documentation page
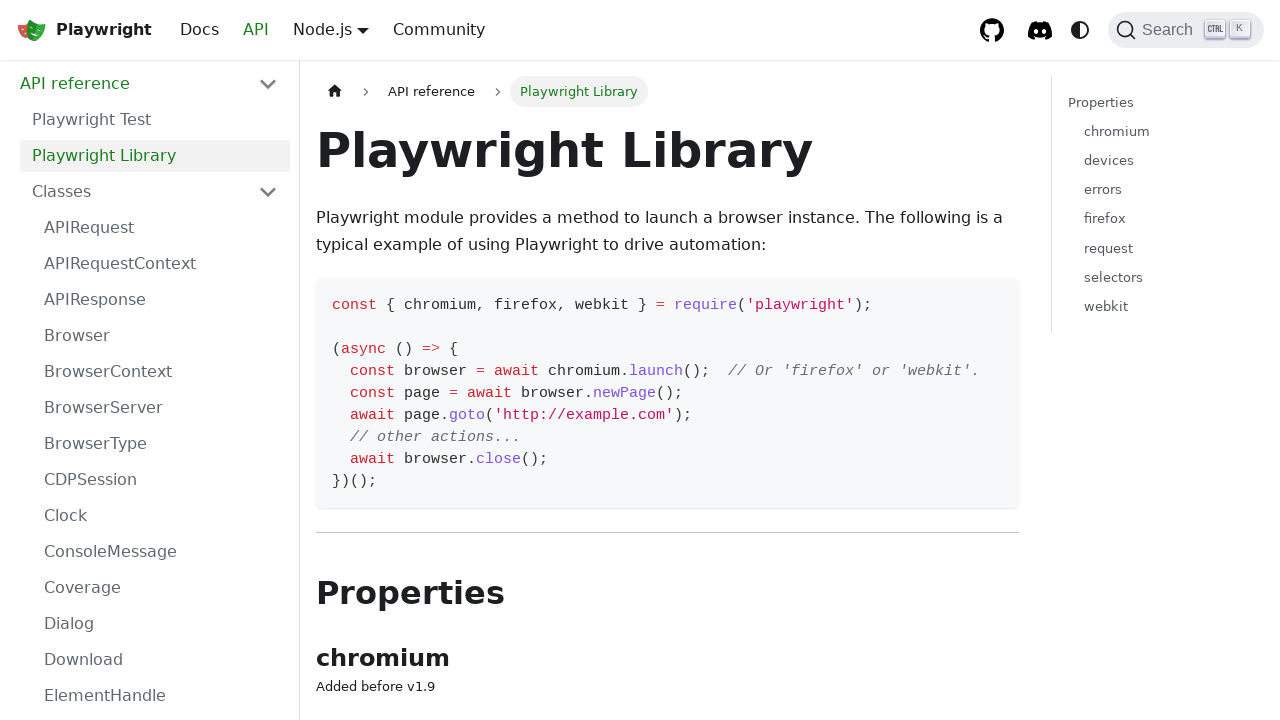

Navigated back to intro page using browser back button
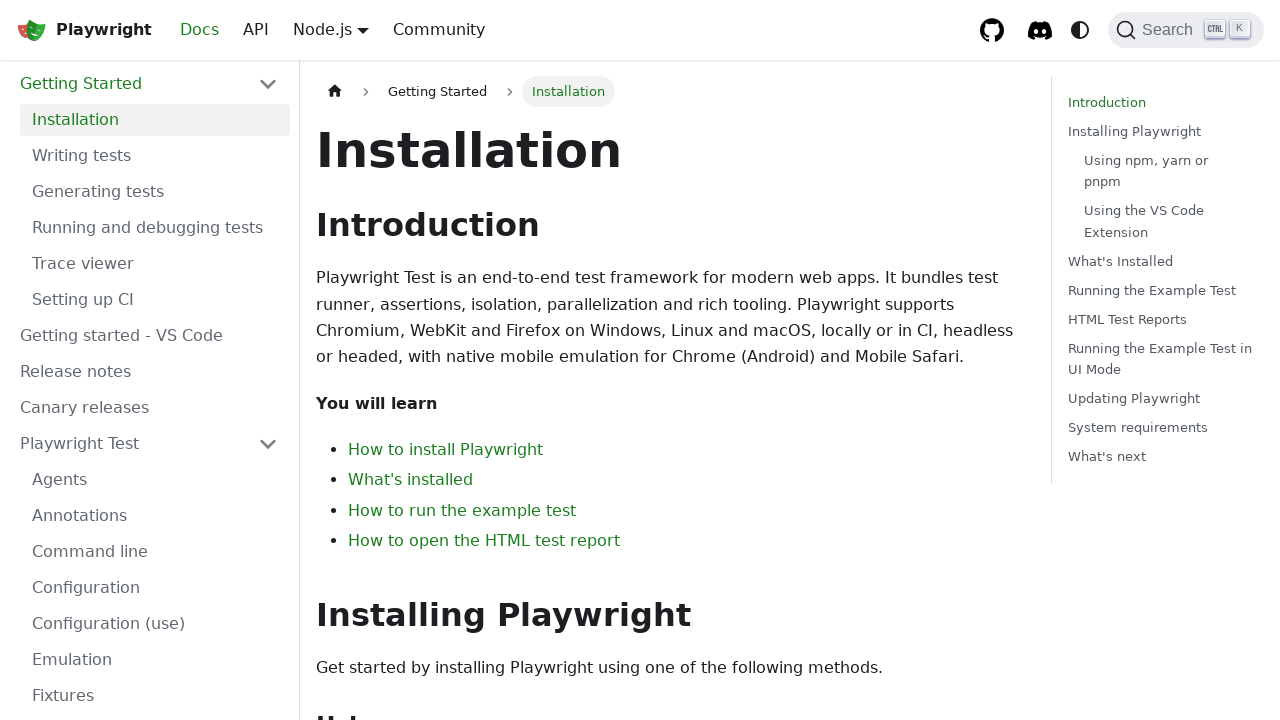

Navigated forward to API documentation page using browser forward button
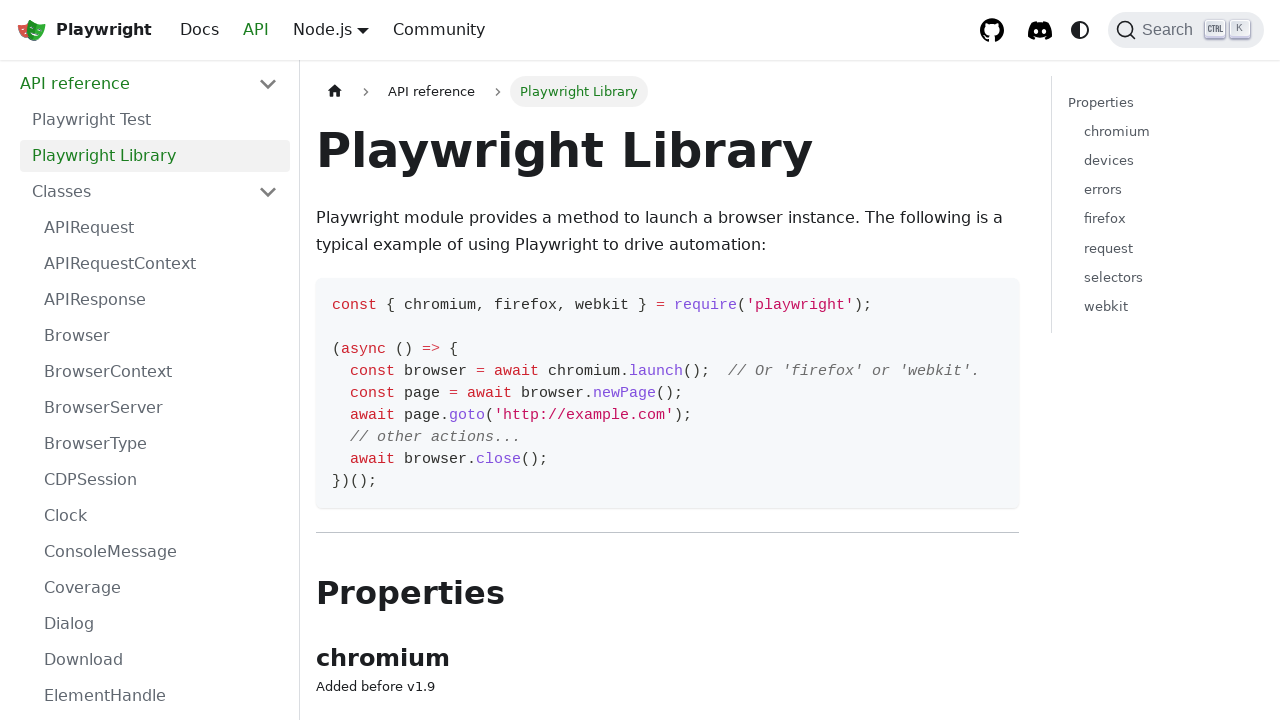

Reloaded the current API documentation page
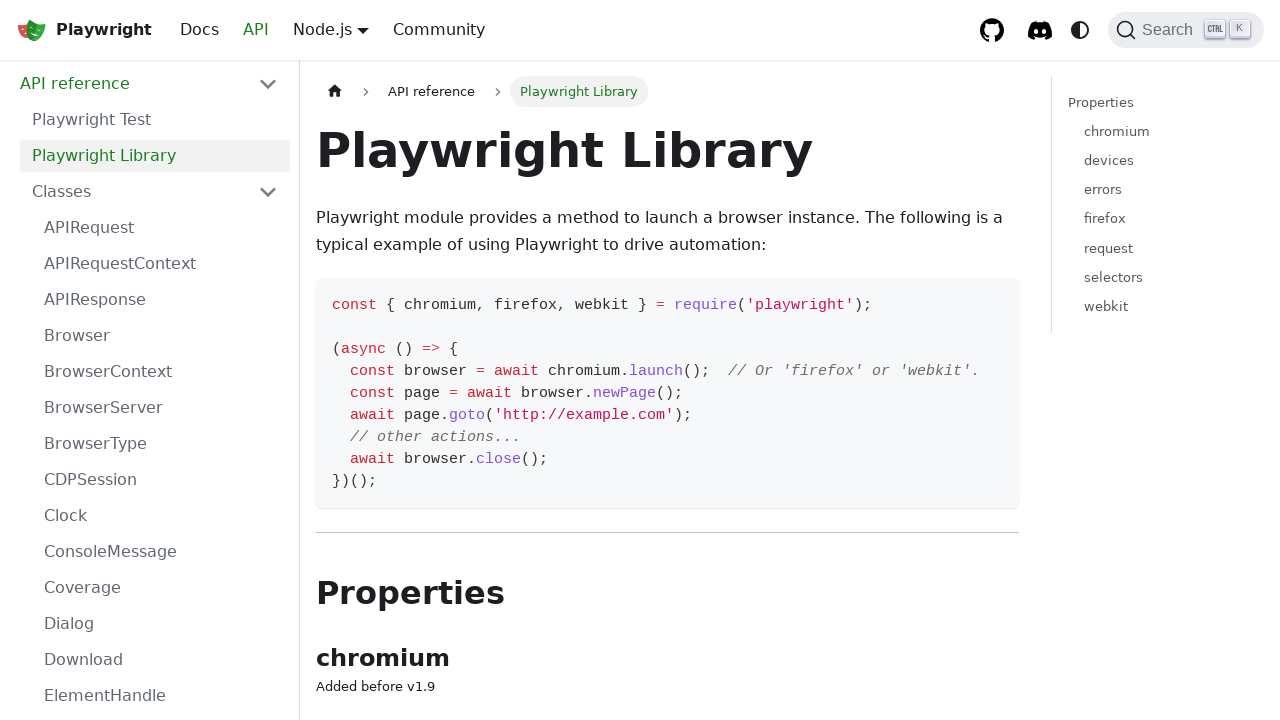

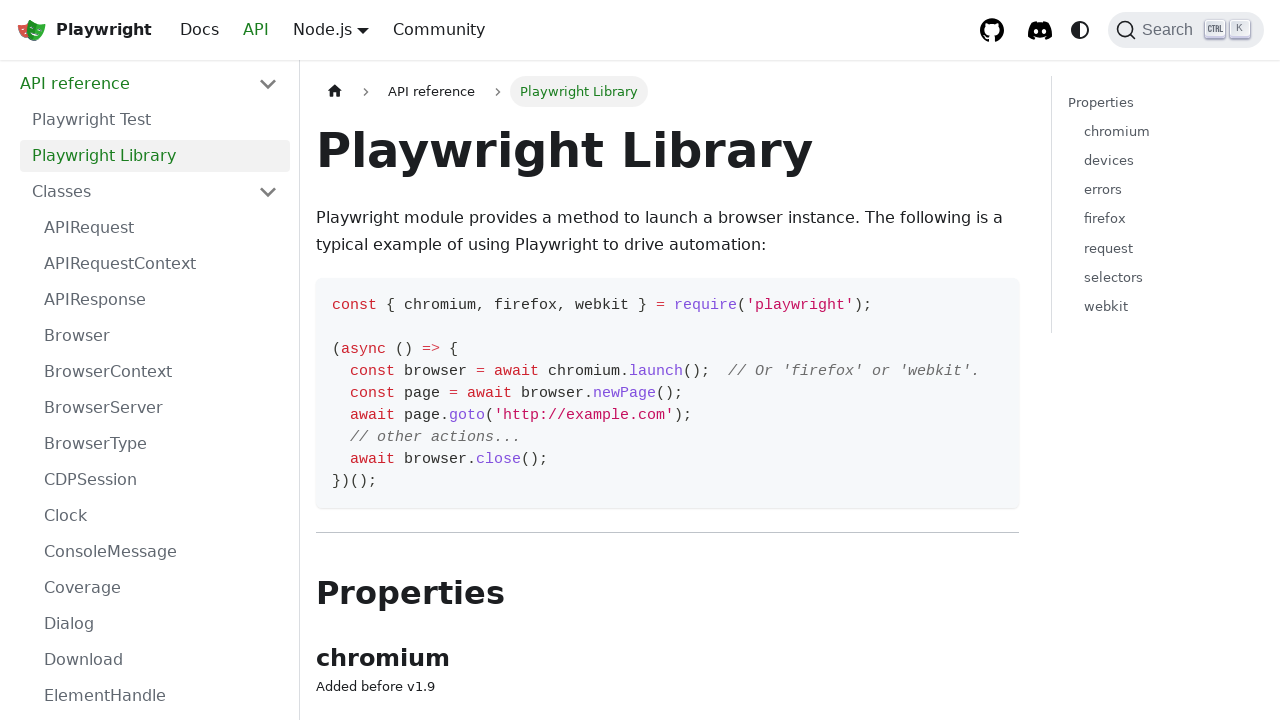